Tests XPath locator strategies by finding button elements using sibling and parent traversal techniques on an automation practice page, then verifying the button text can be retrieved.

Starting URL: https://rahulshettyacademy.com/AutomationPractice/

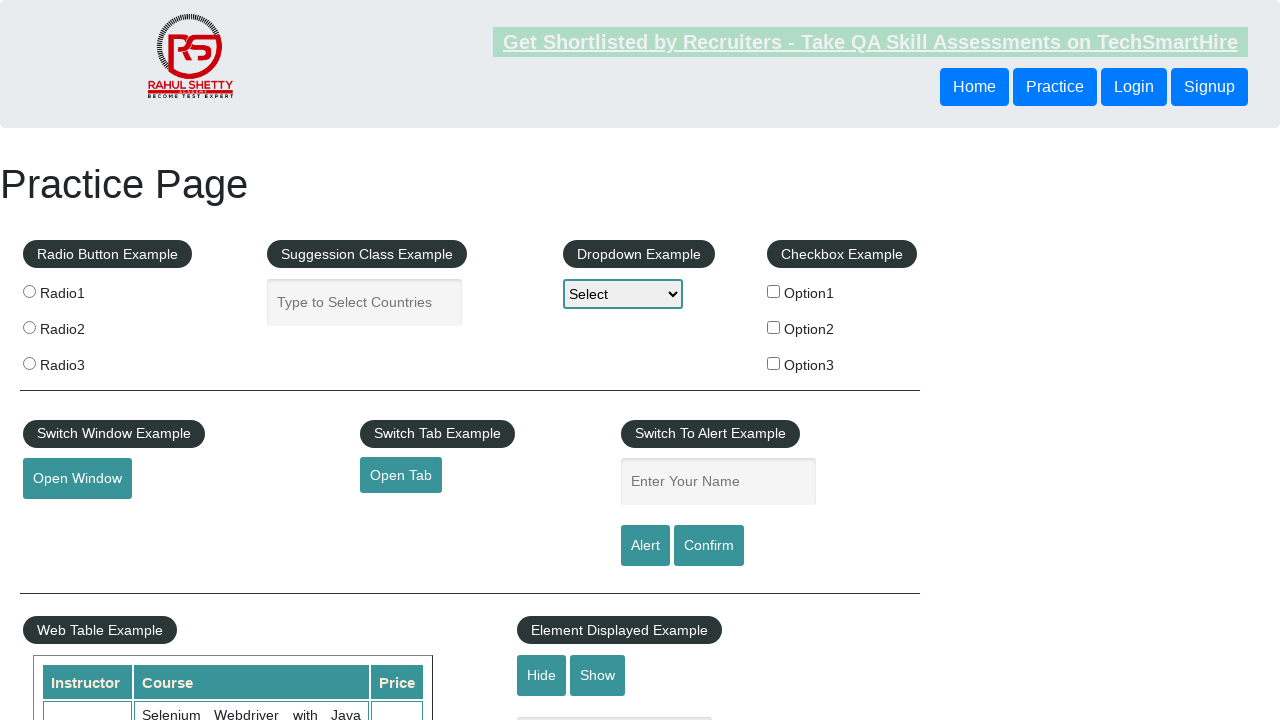

Retrieved button text using following-sibling XPath traversal
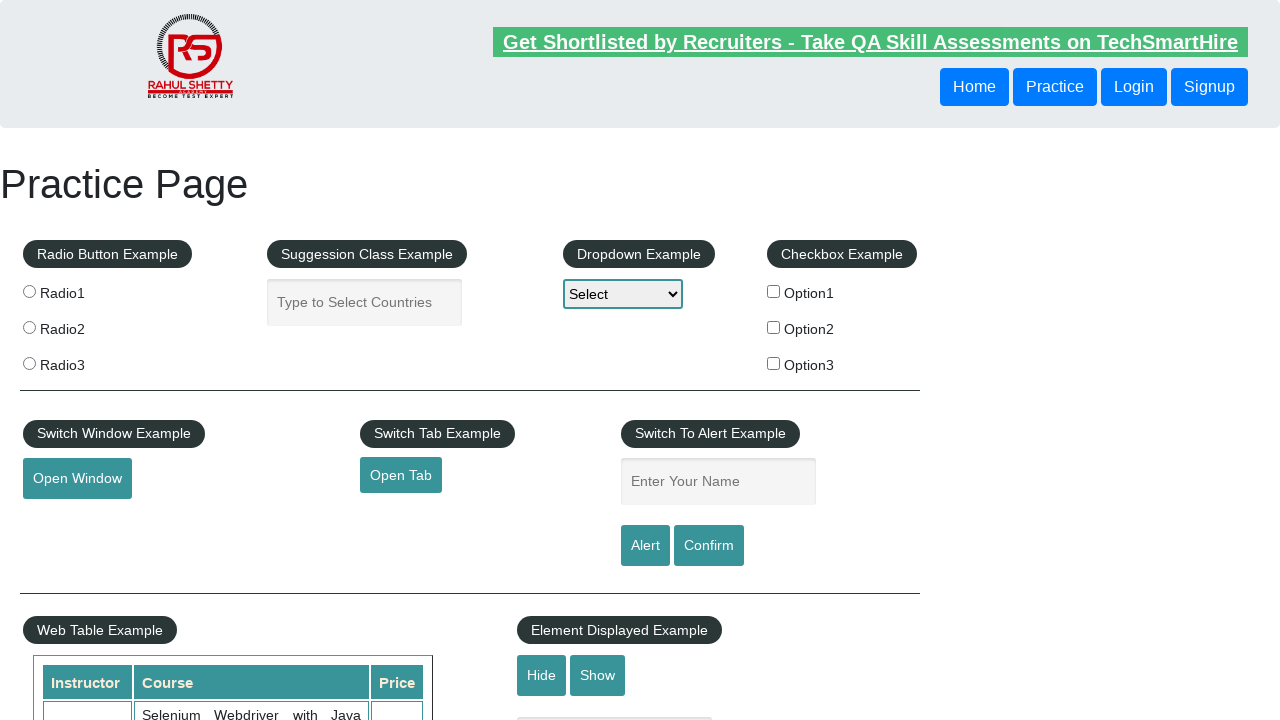

Printed first button text
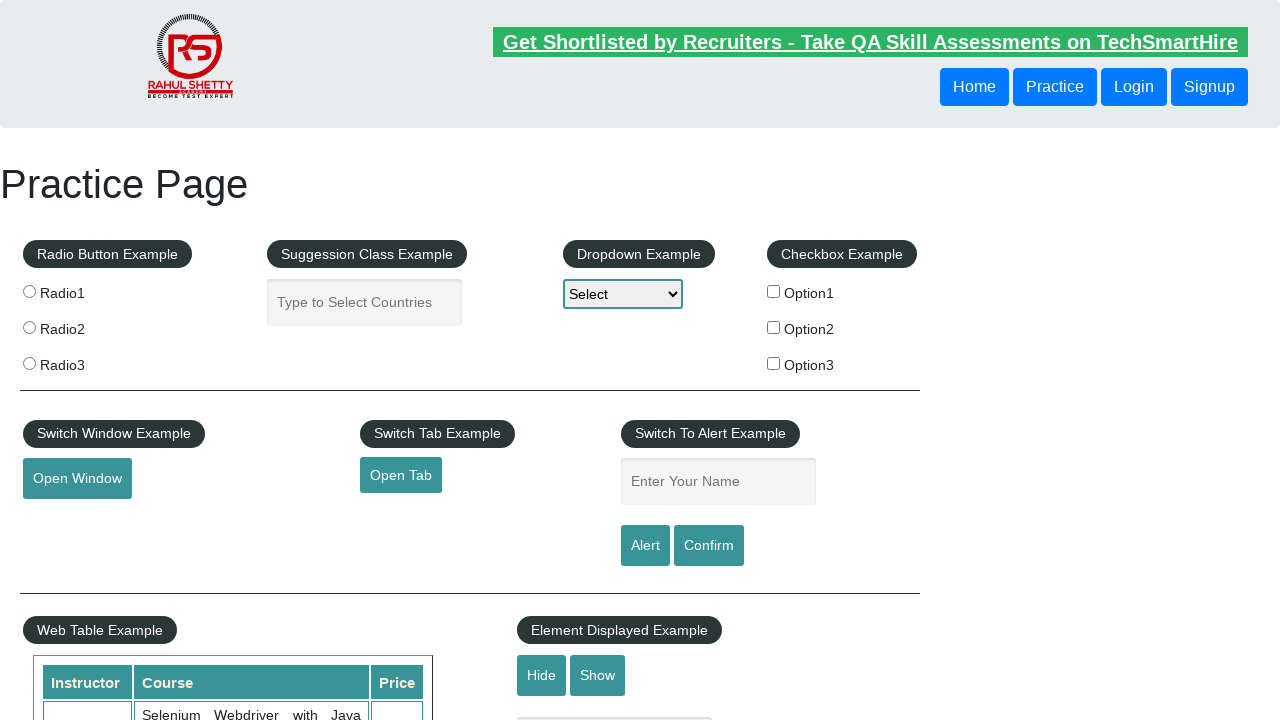

Retrieved button text using parent XPath traversal
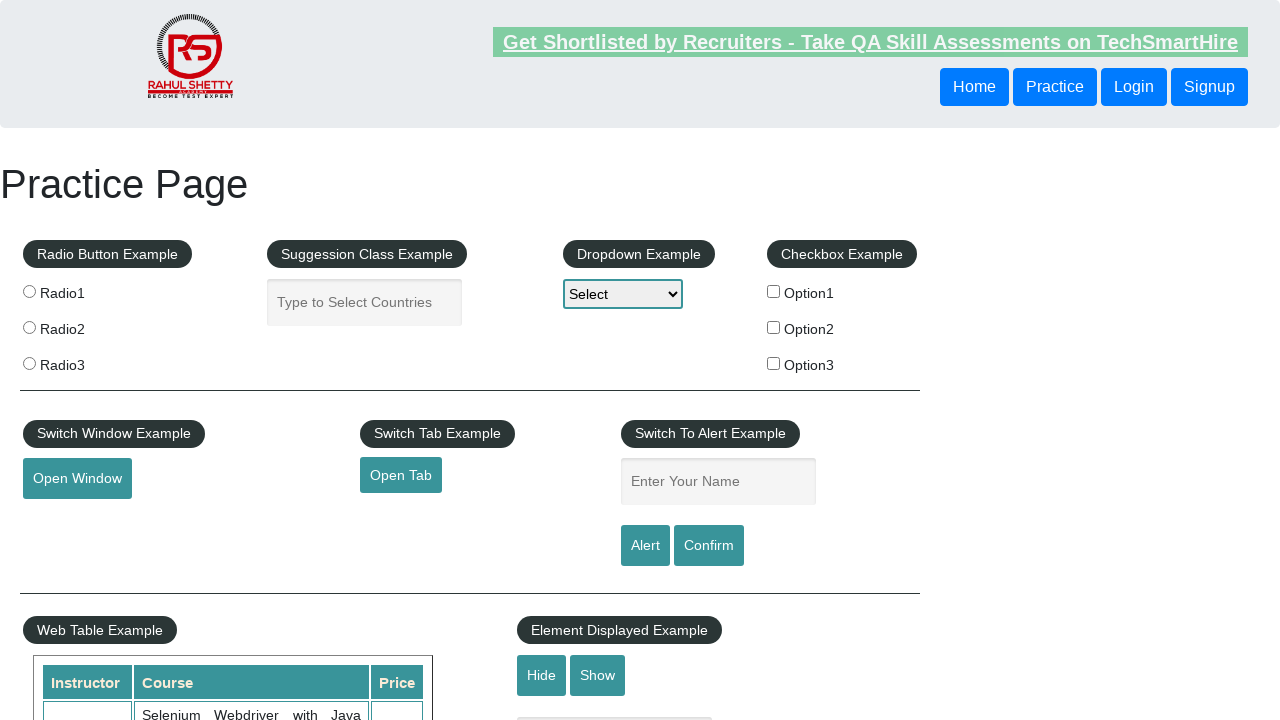

Printed second button text
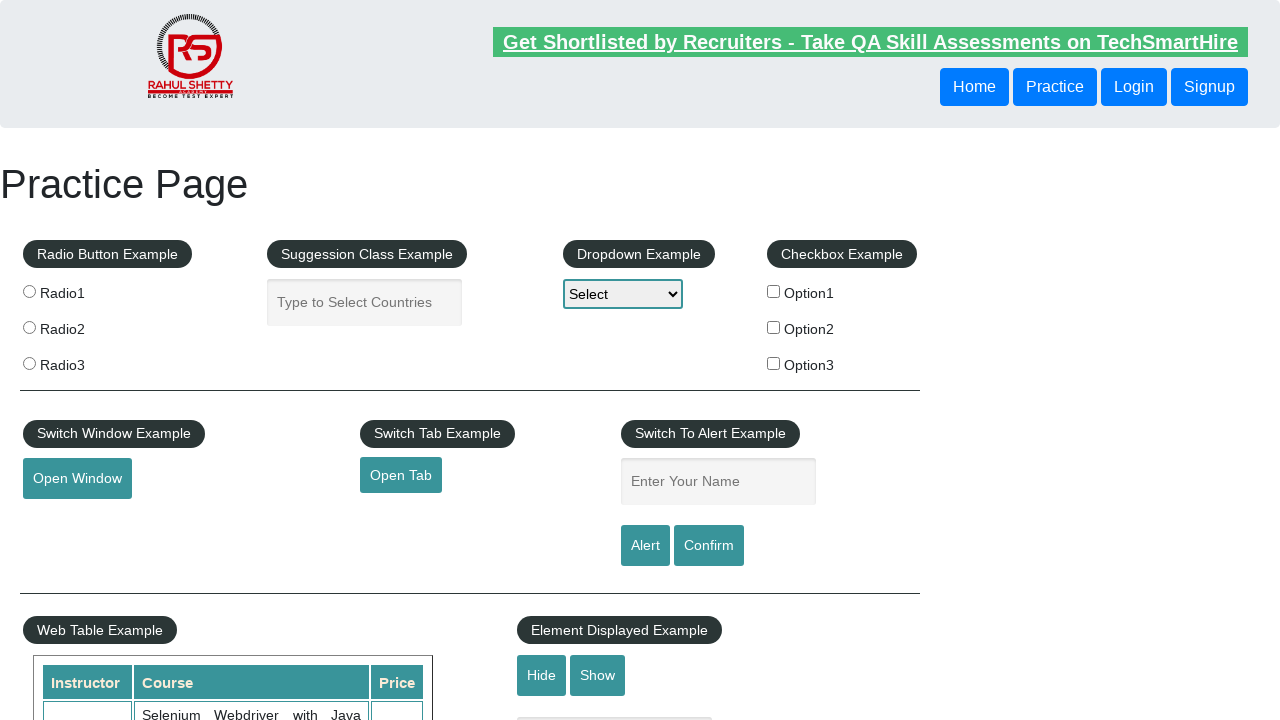

Verified header button element is loaded
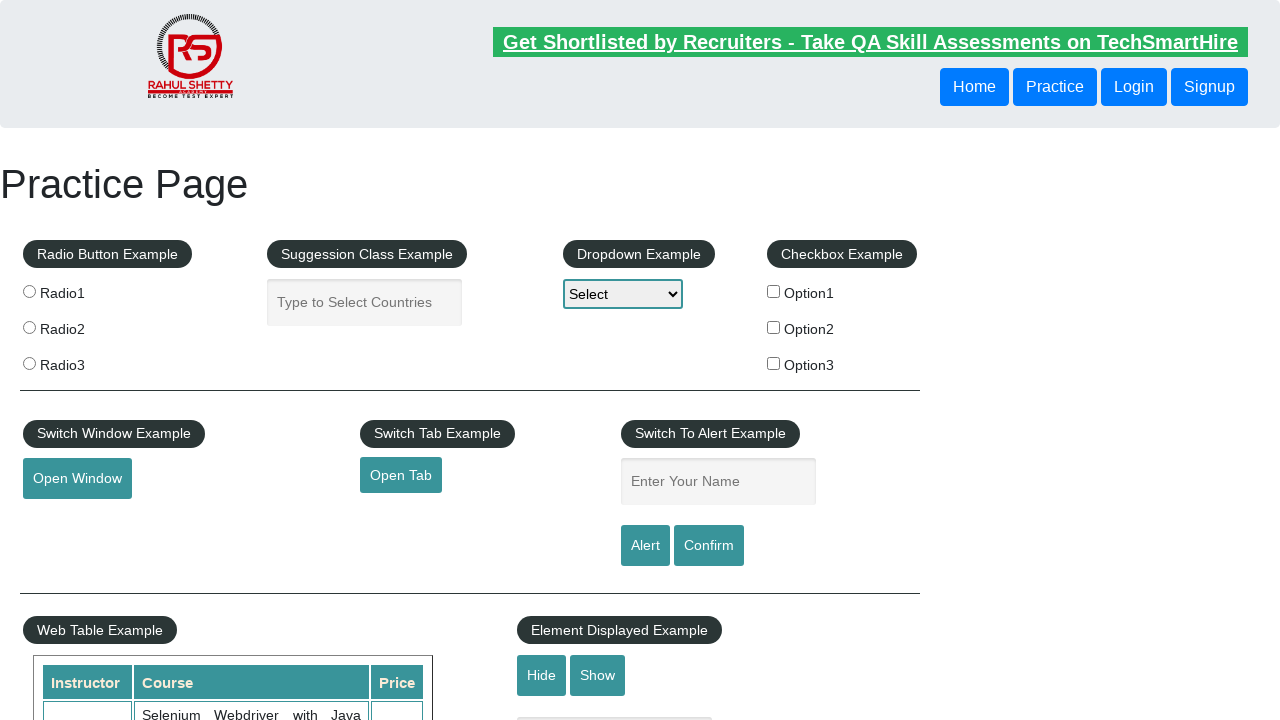

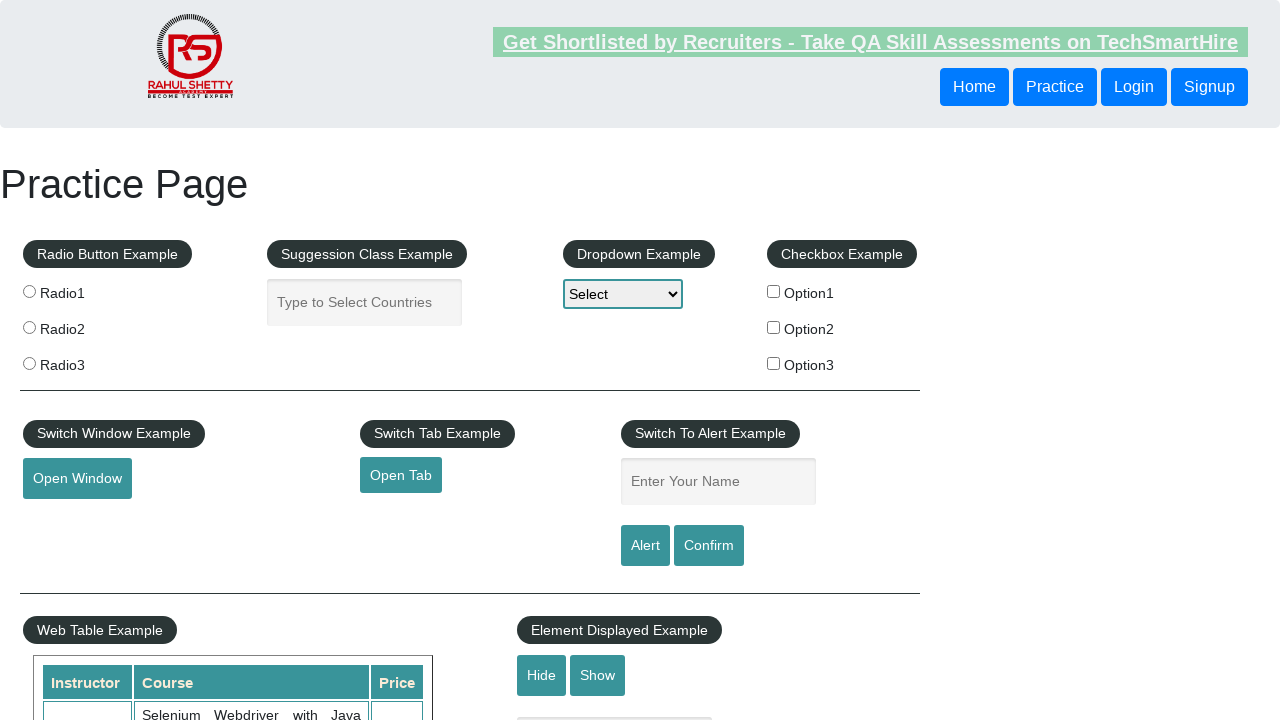